Tests drag and drop functionality by dragging an element into a drop zone

Starting URL: https://jqueryui.com/droppable/

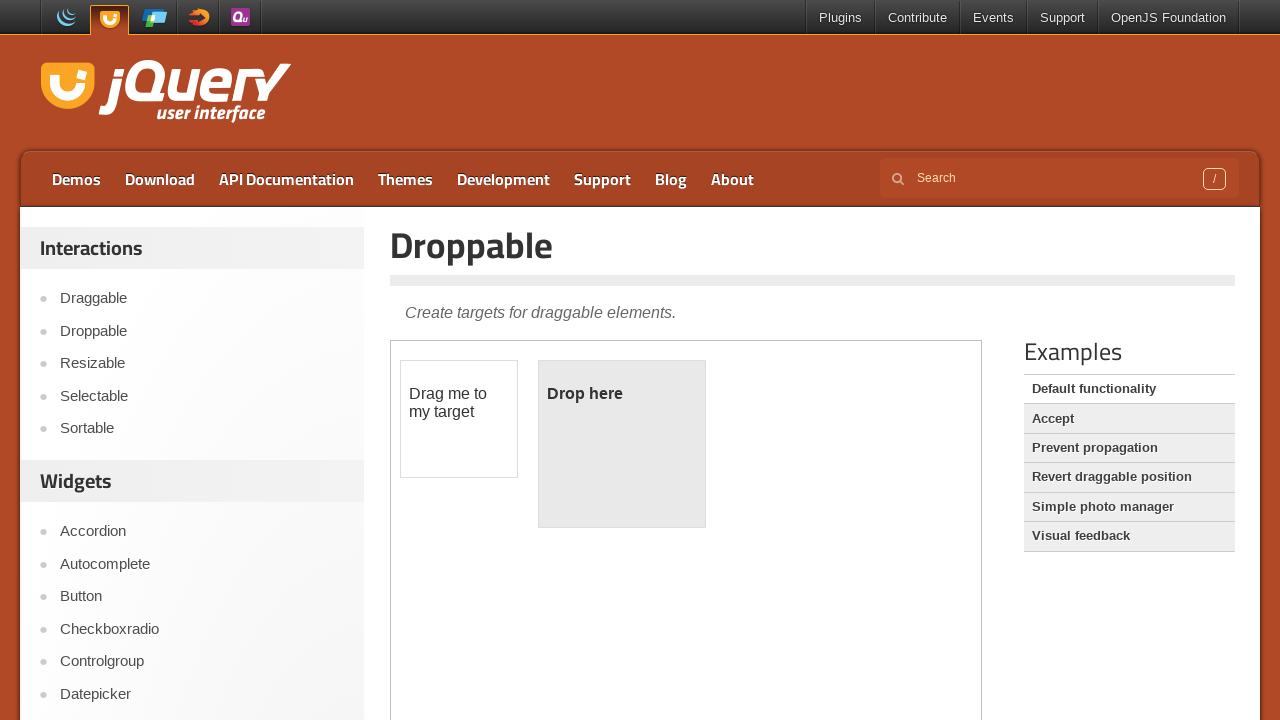

Located iframe containing the drag and drop demo
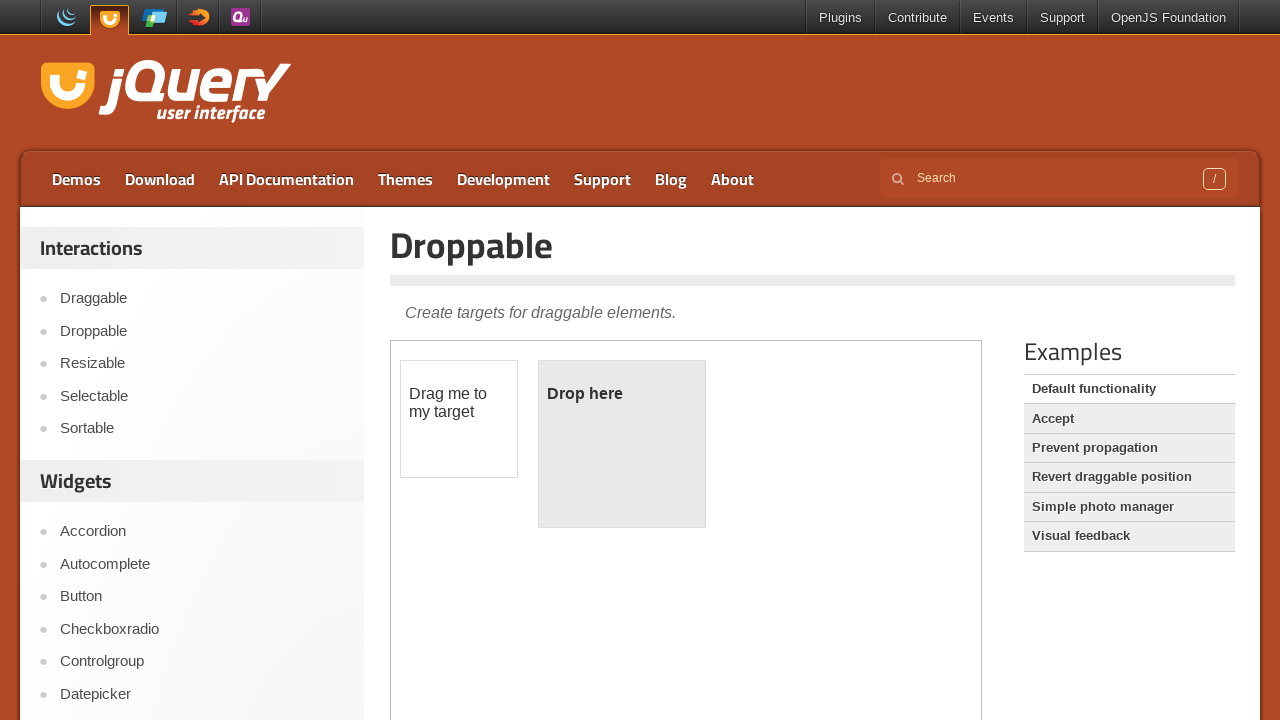

Located draggable element
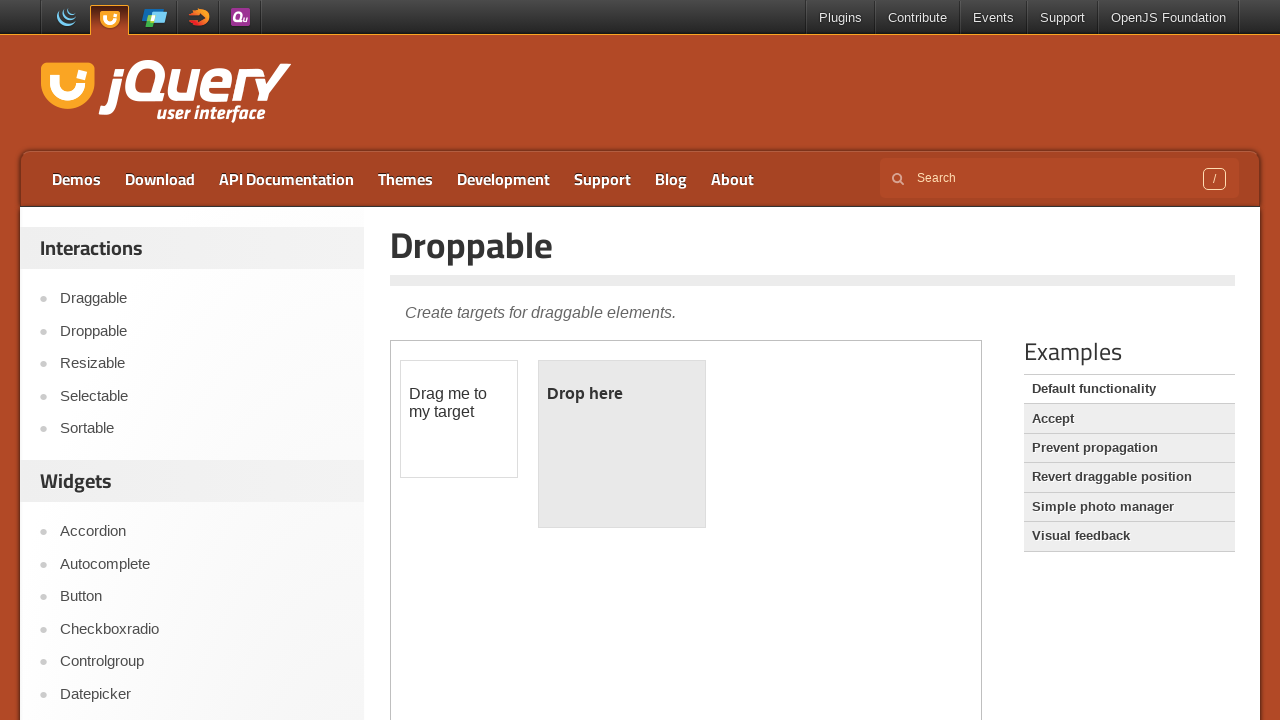

Located drop zone element
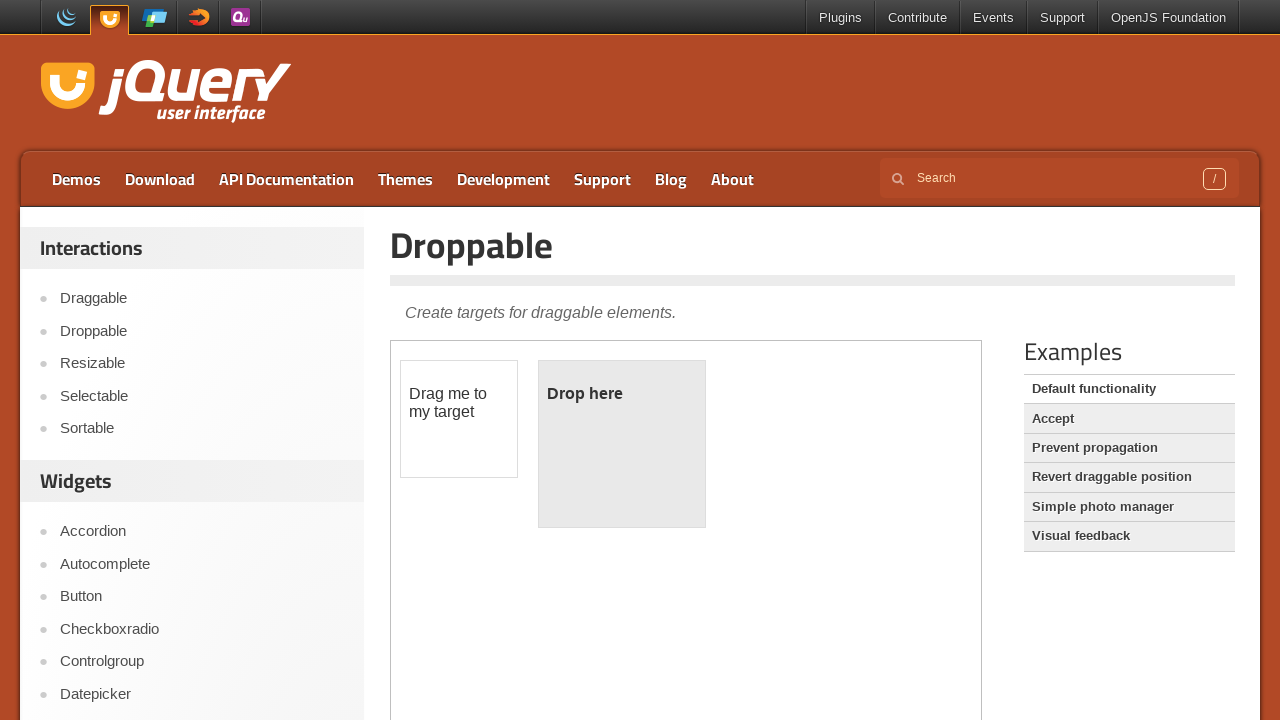

Dragged element into drop zone at (622, 444)
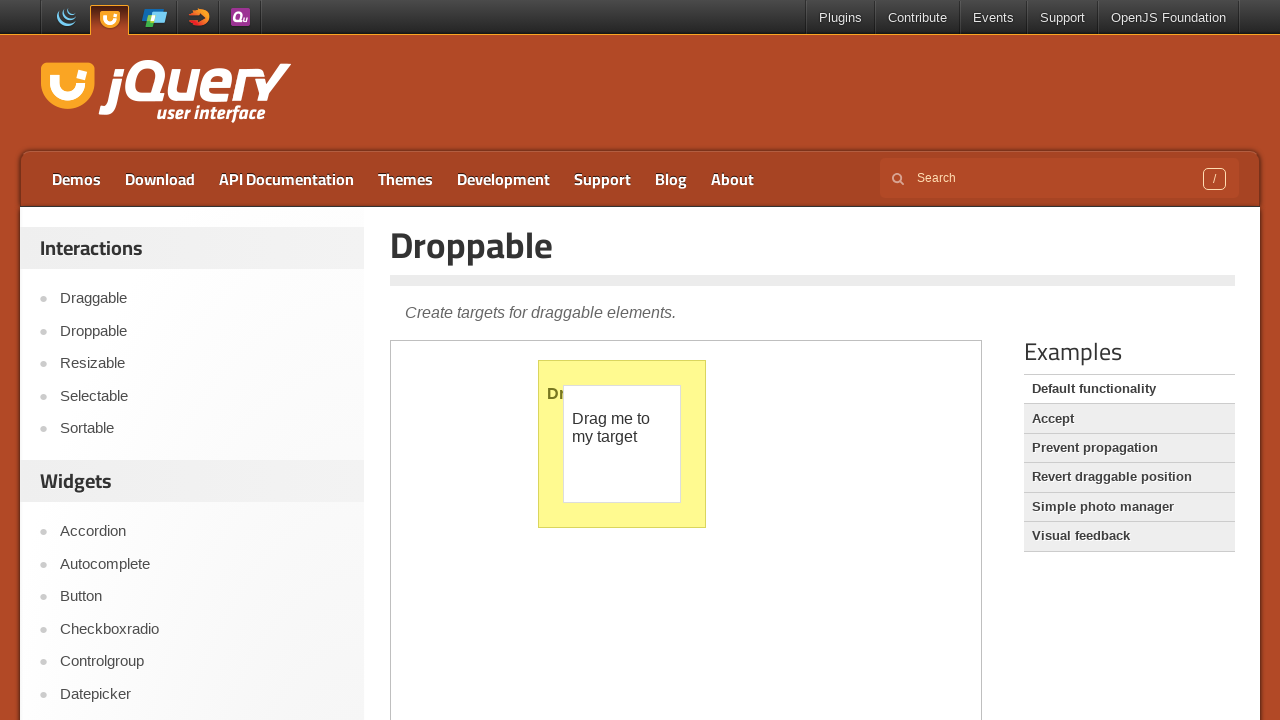

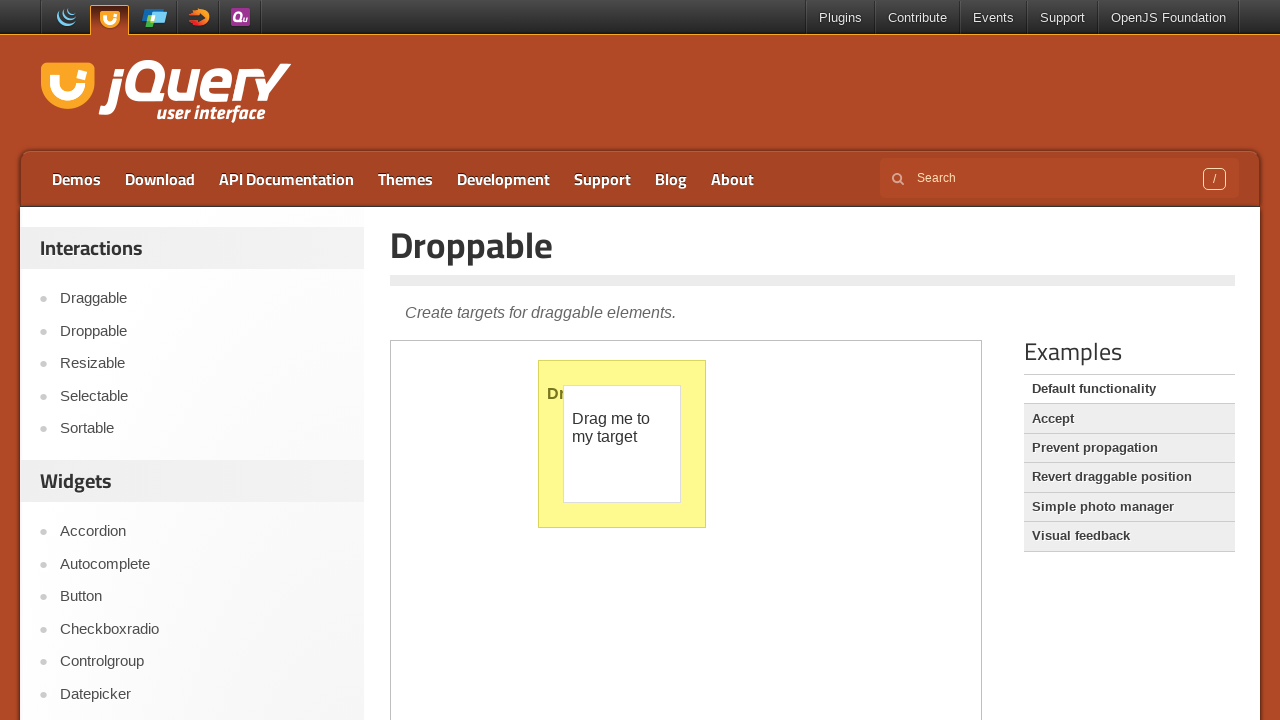